Tests scrolling functionality by scrolling to a hidden button within a scrollable container

Starting URL: http://uitestingplayground.com/scrollbars

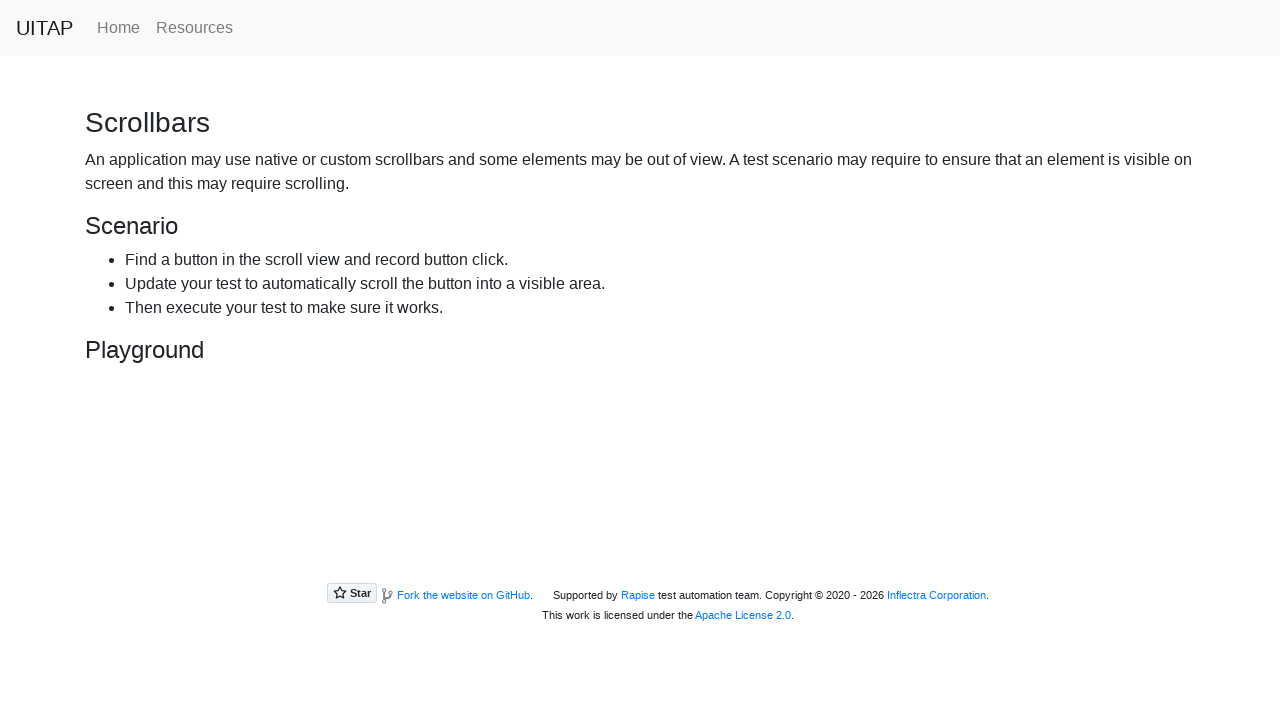

Located the hiding button element with class btn.btn-primary
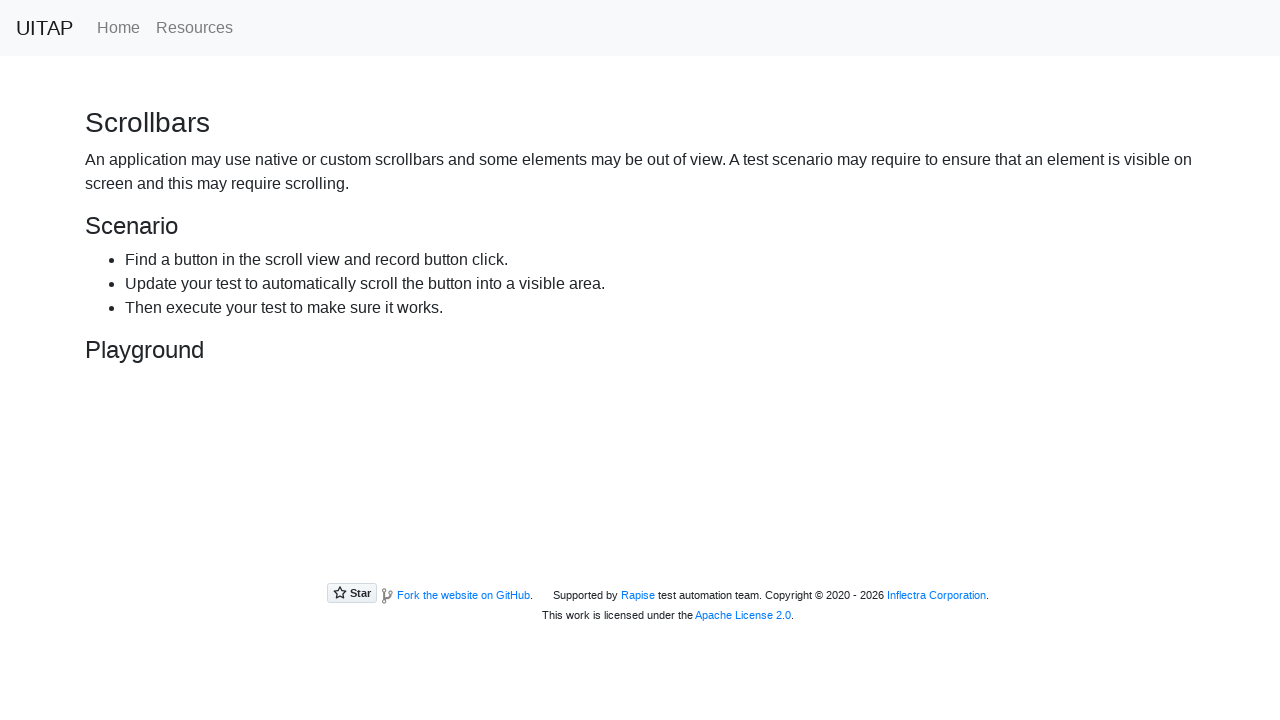

Scrolled the hiding button into view within the scrollable container
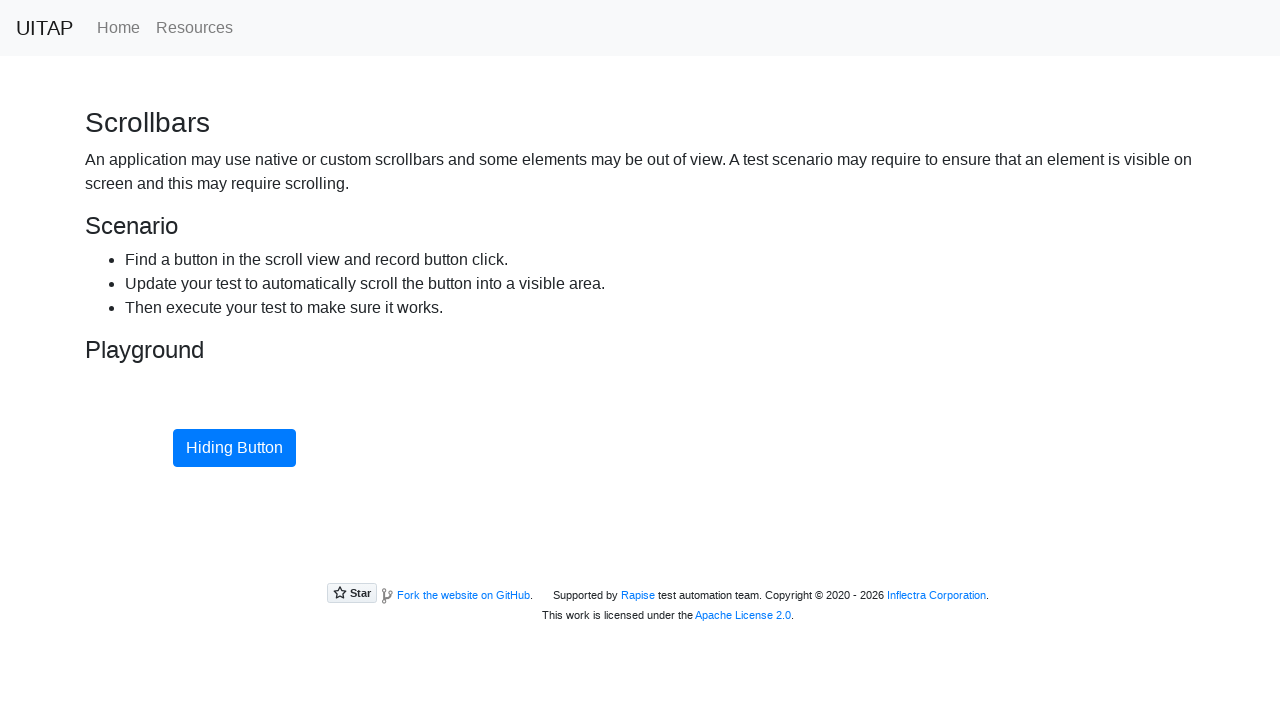

Retrieved the text content of the hiding button
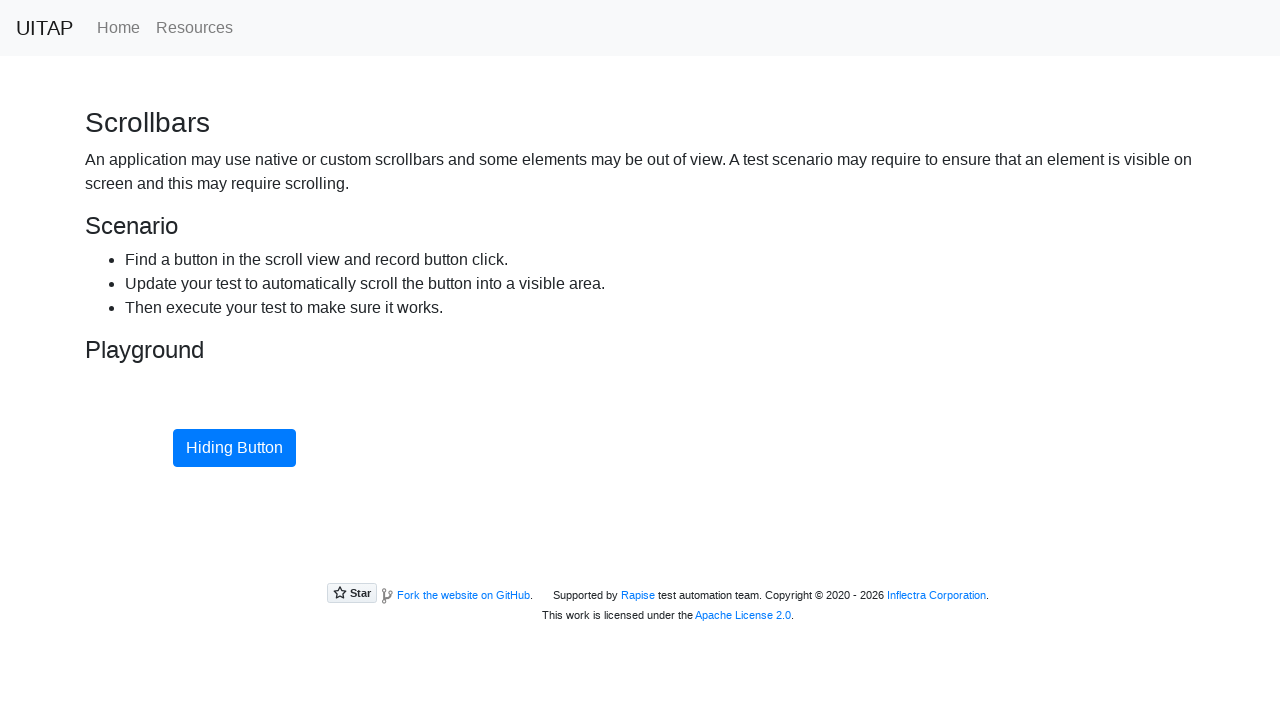

Verified that the button text is 'Hiding Button'
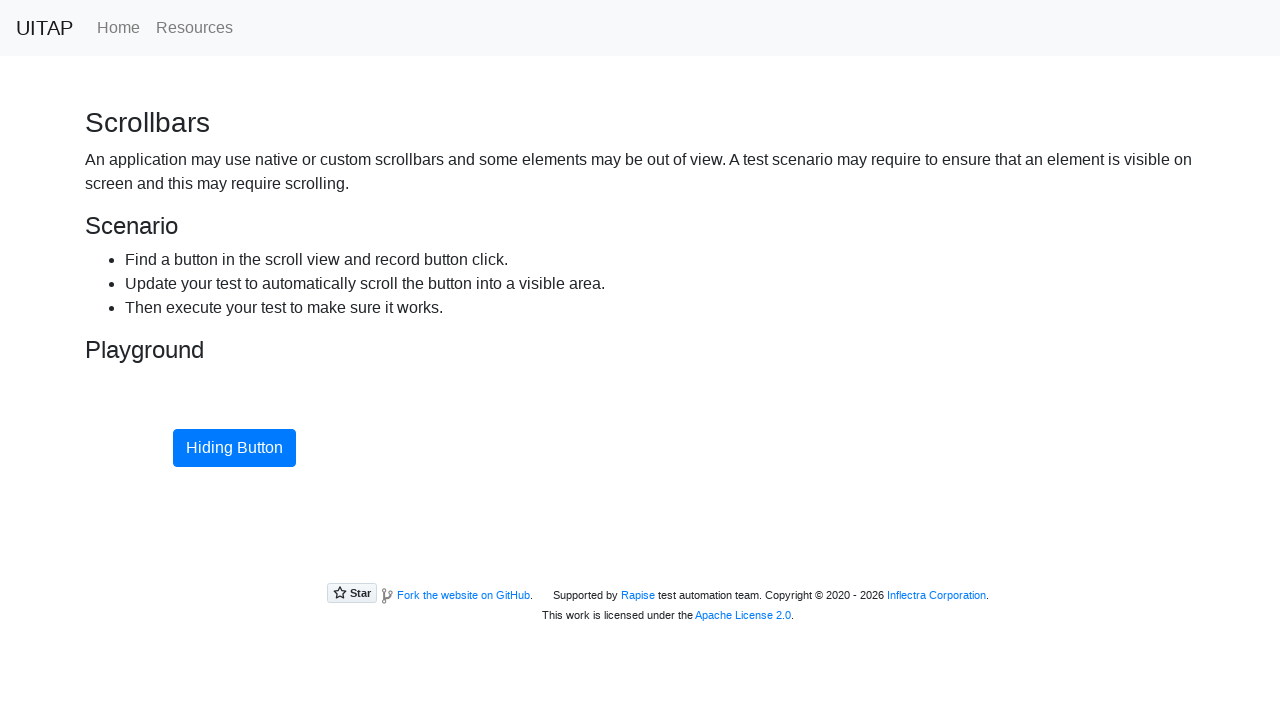

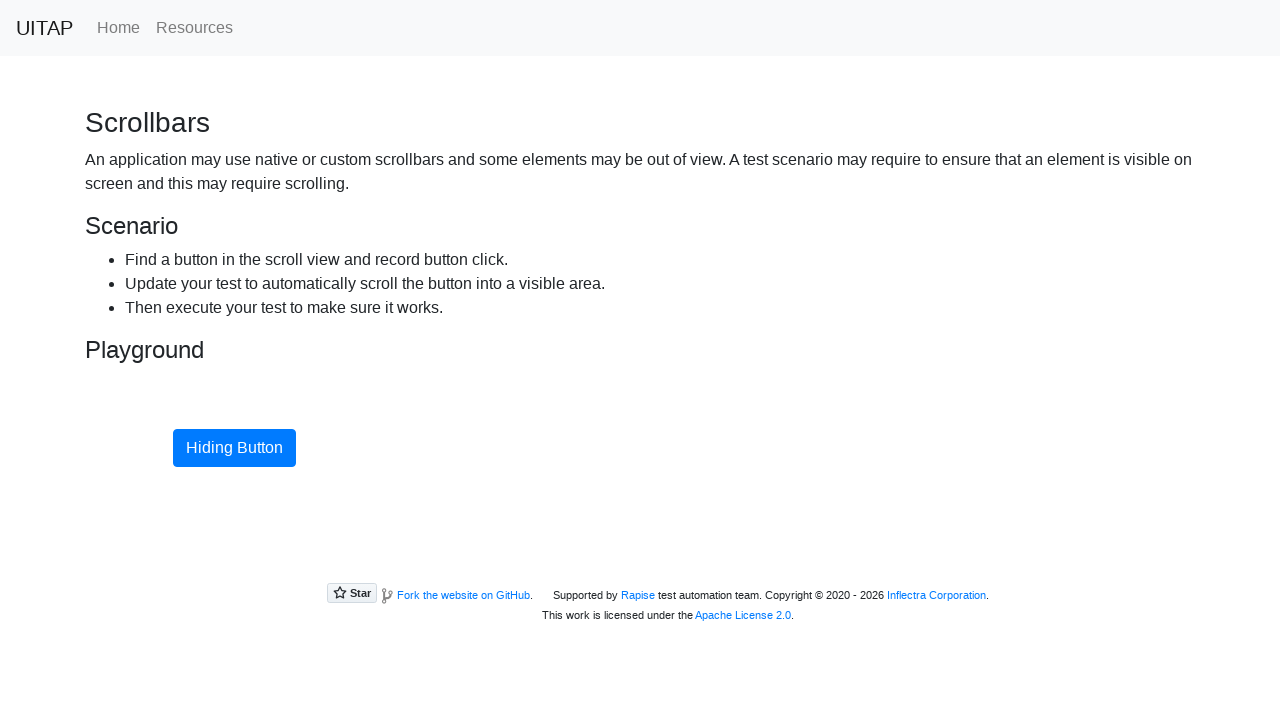